Tests the add/remove elements functionality by clicking the "Add Element" button twice to create two delete buttons, then clicking one delete button and verifying only one remains.

Starting URL: http://the-internet.herokuapp.com/add_remove_elements/

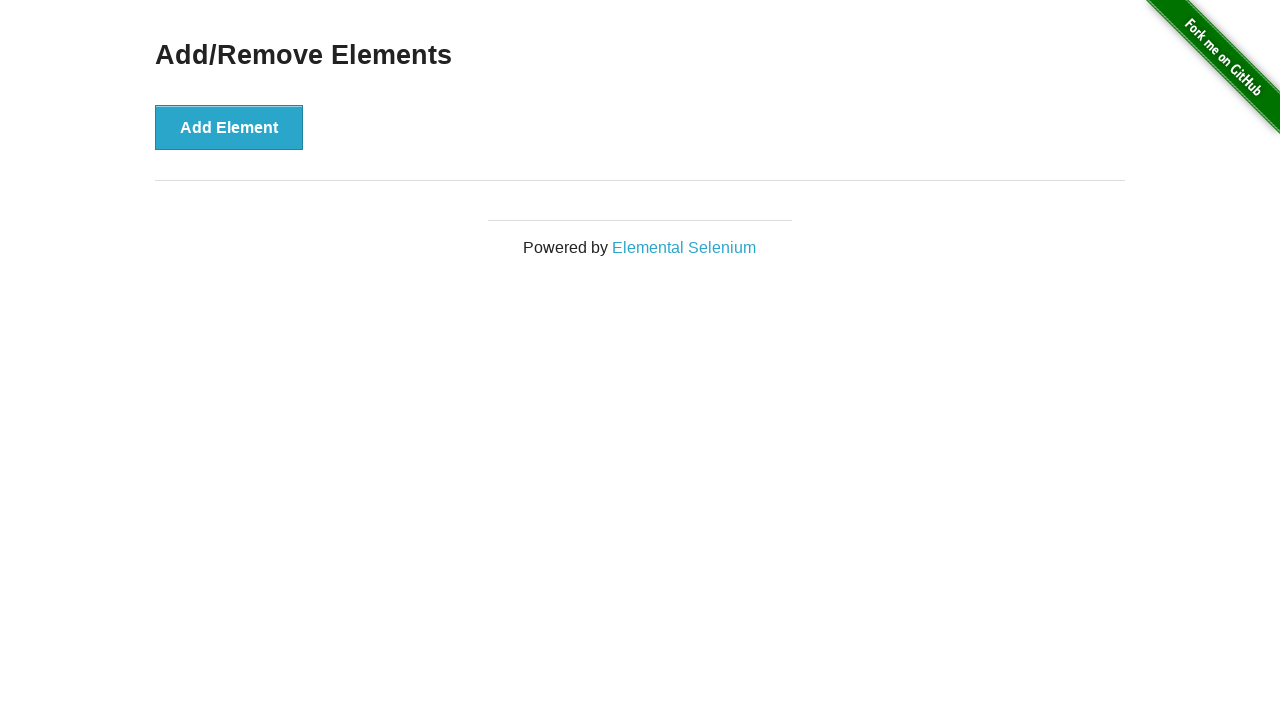

Clicked 'Add Element' button first time at (229, 127) on xpath=//button[text()='Add Element']
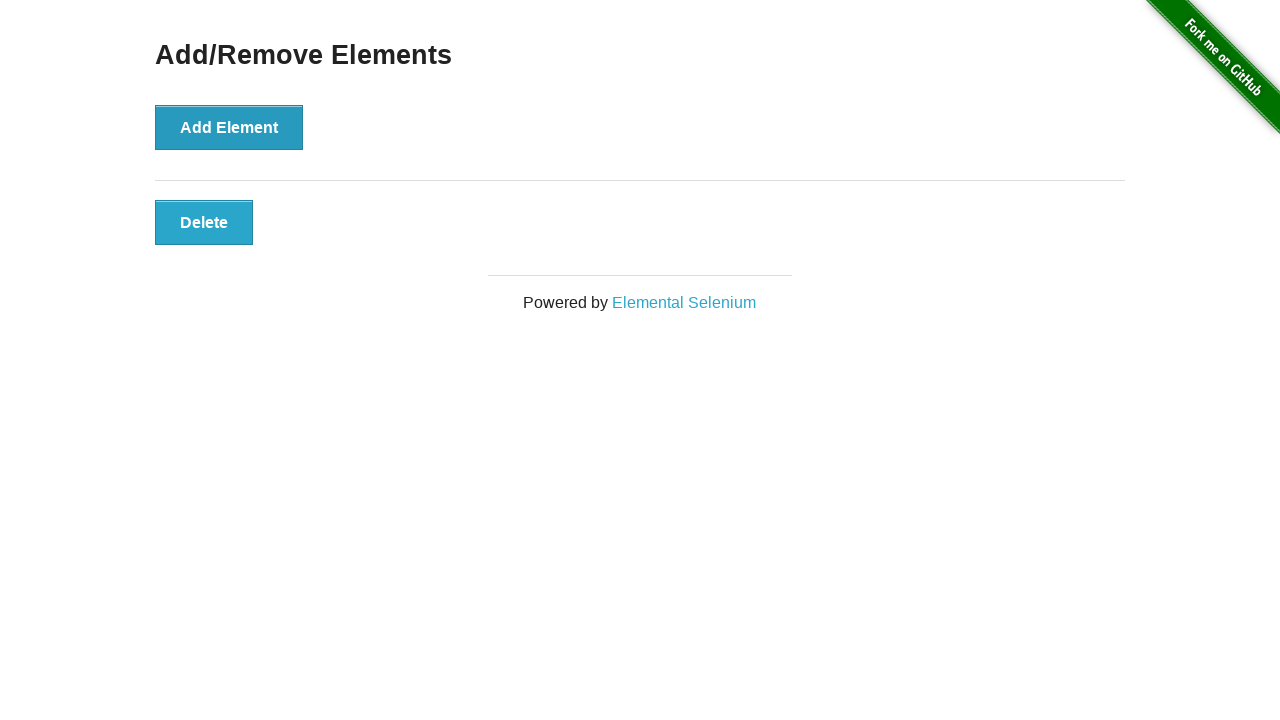

Clicked 'Add Element' button second time to create two delete buttons at (229, 127) on xpath=//button[text()='Add Element']
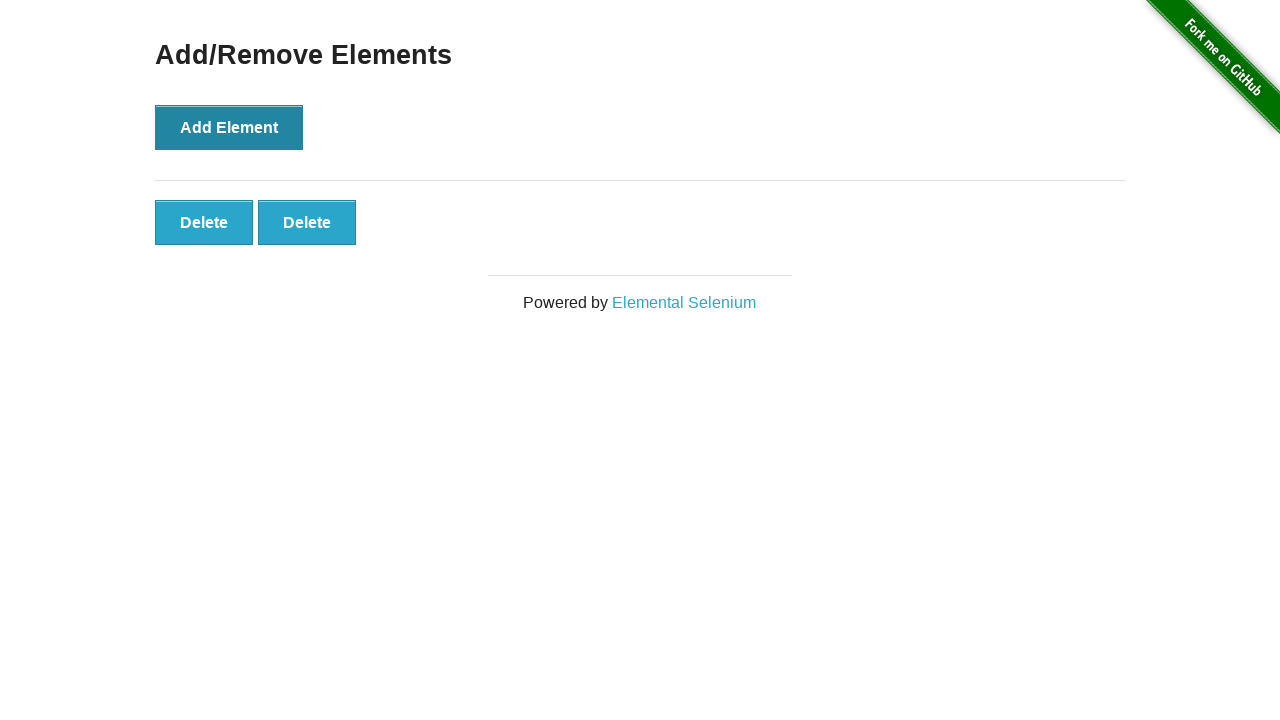

Clicked first 'Delete' button to remove one element at (204, 222) on xpath=//button[text()='Delete']
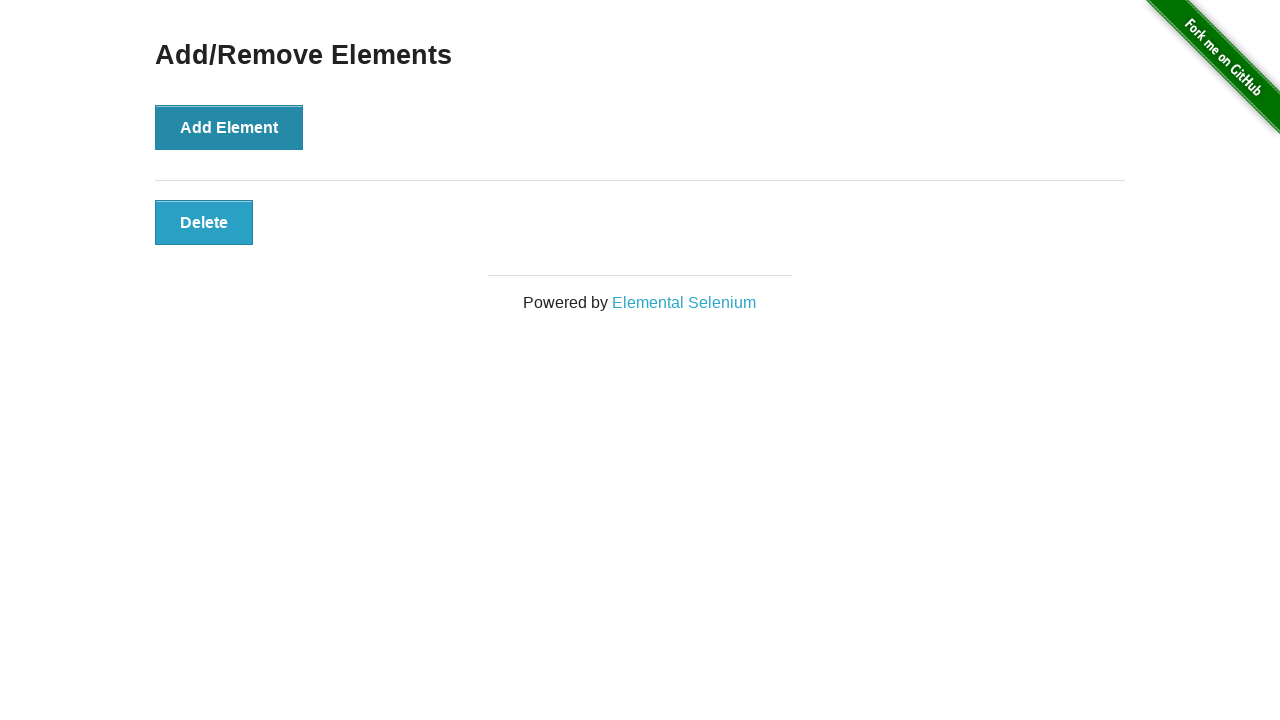

Verified that only one Delete button remains
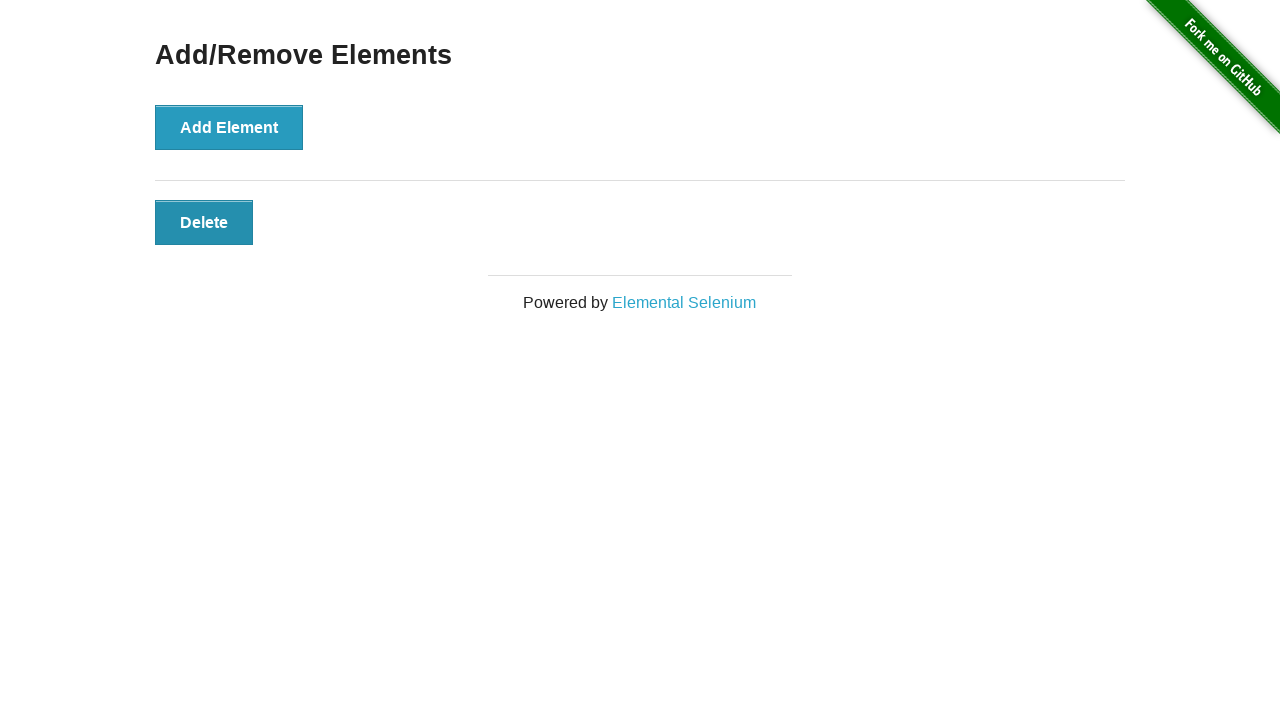

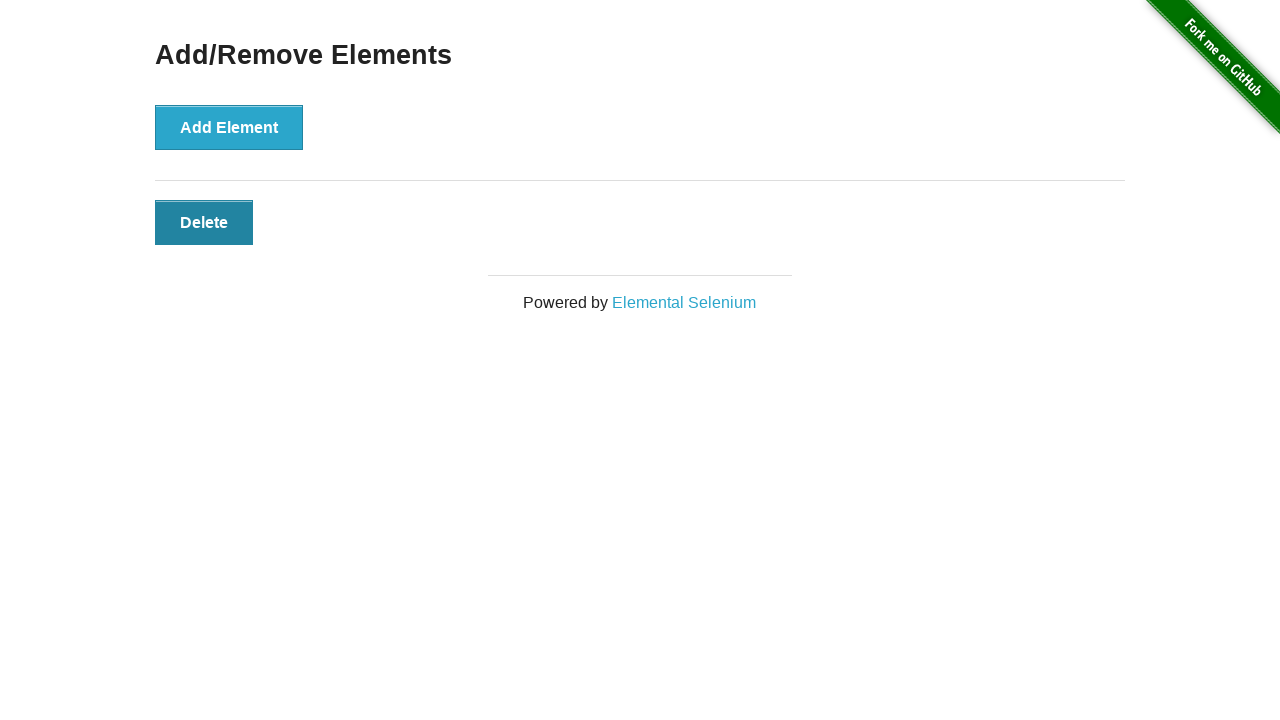